Tests that real listings replace simulated properties on a timeline by generating a strategy, enabling real listings, and verifying property names are updated with actual addresses.

Starting URL: https://frameworkrealestatesolutions.com/portfolio-simulator-v3.html

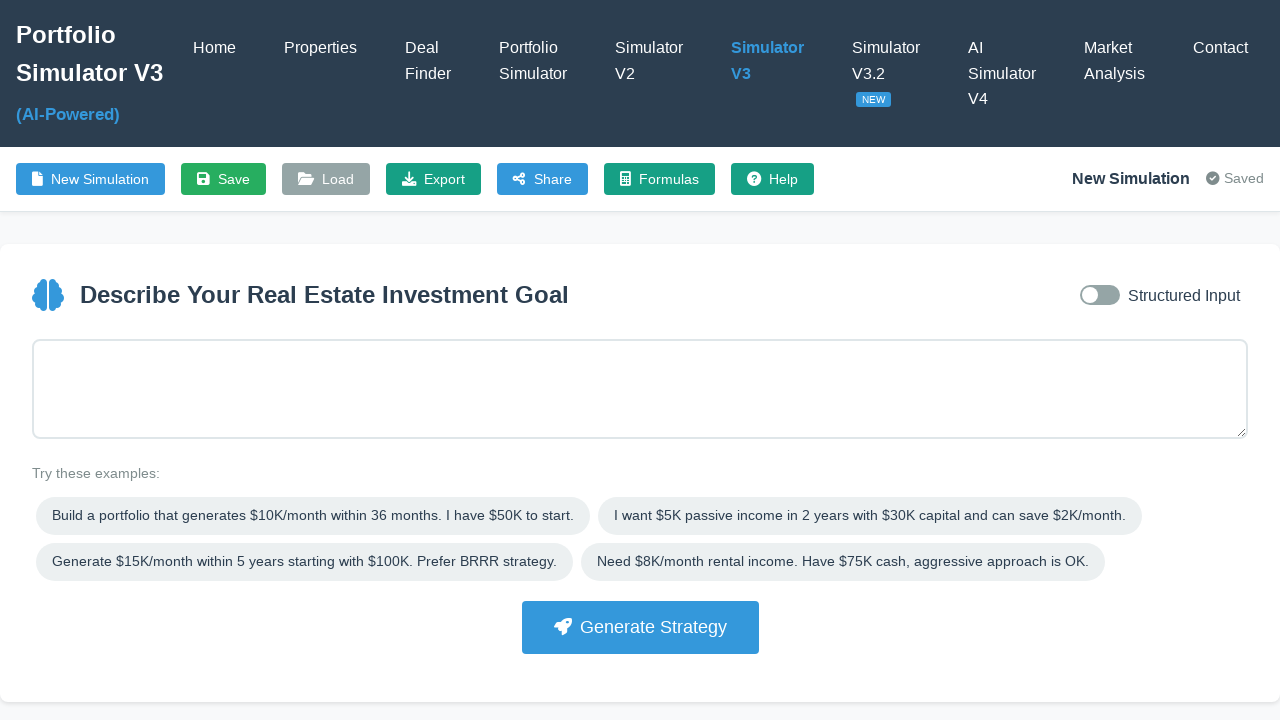

Page loaded with networkidle state
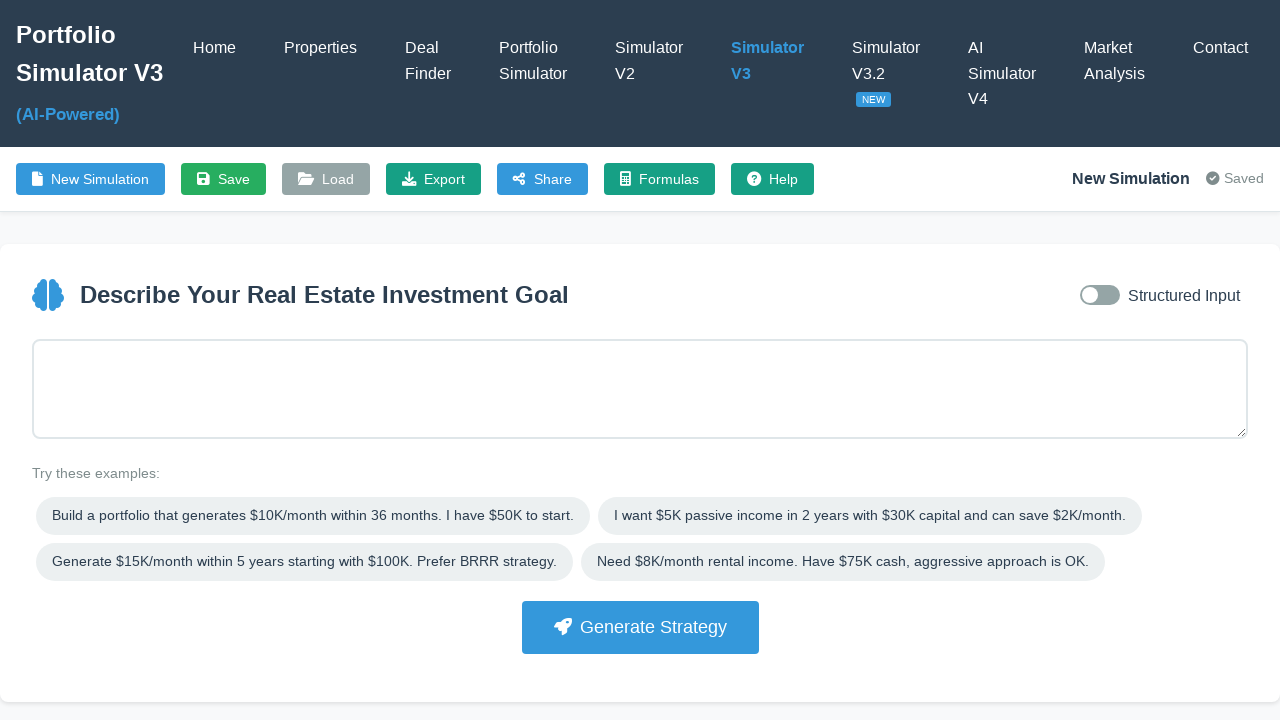

Portfolio Simulator V3 heading appeared
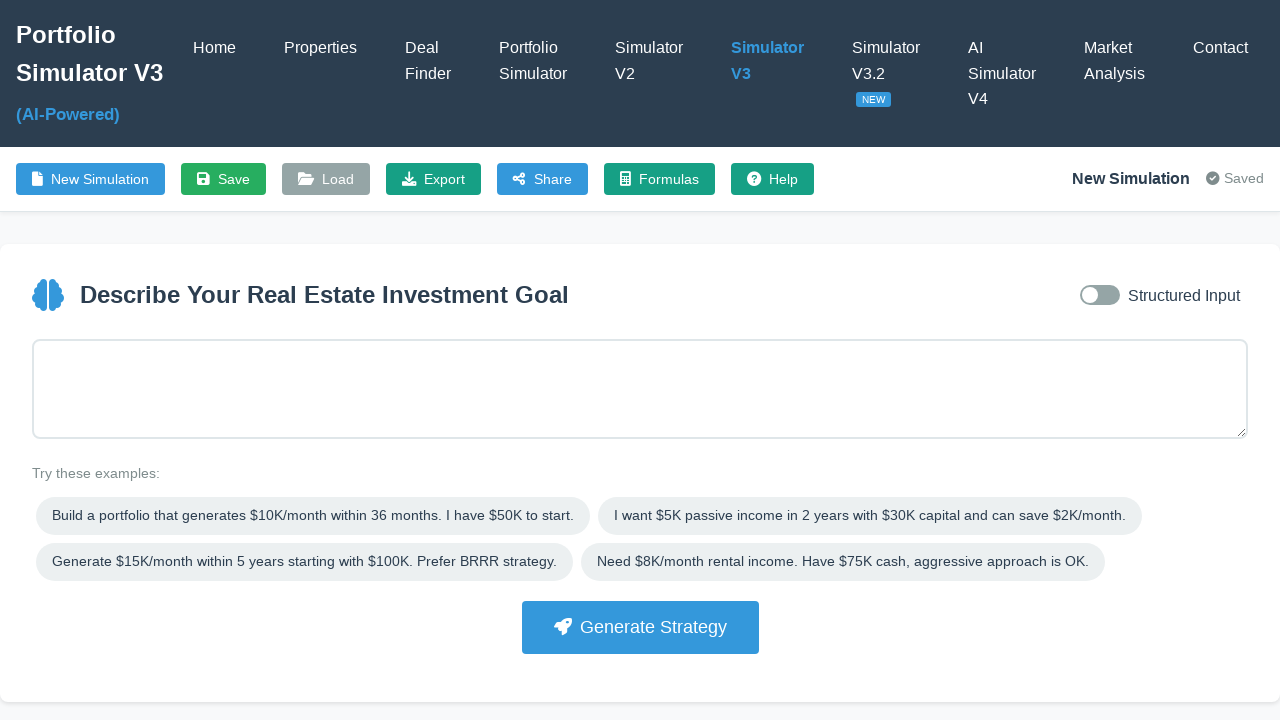

Filled goal input with investment parameters on #goalInput
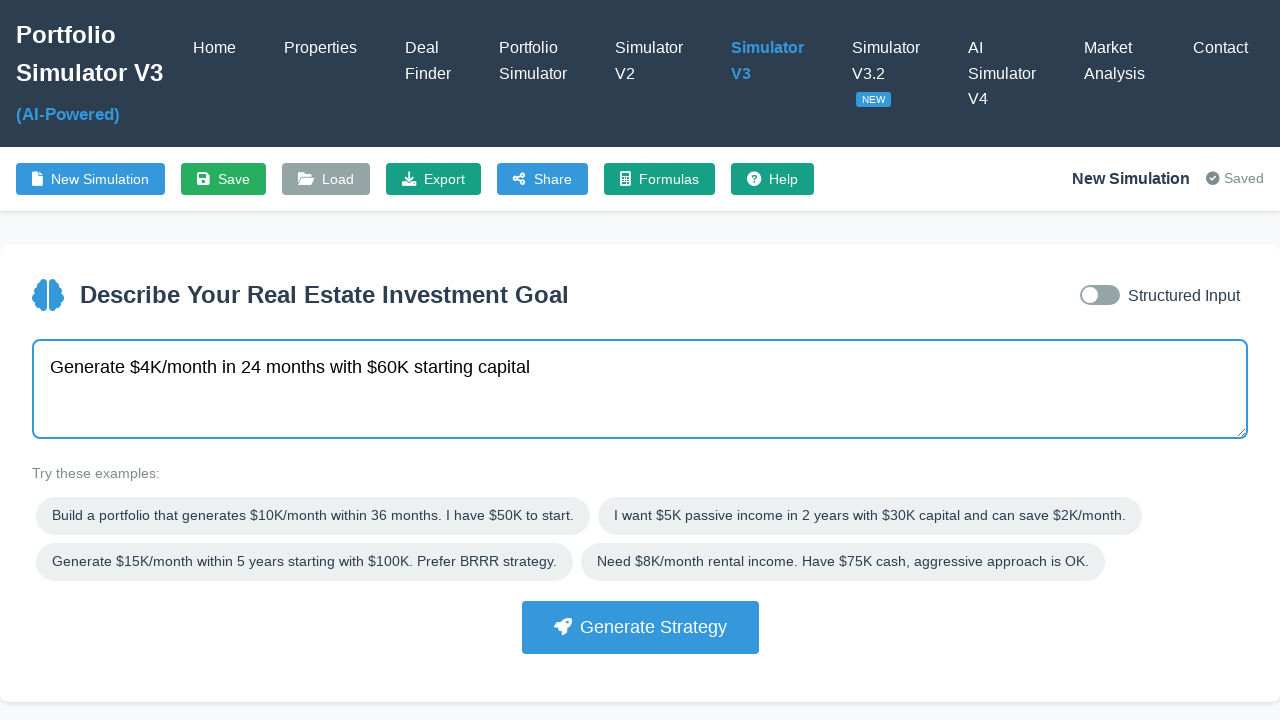

Clicked Generate Strategy button at (640, 627) on button:has-text("Generate Strategy")
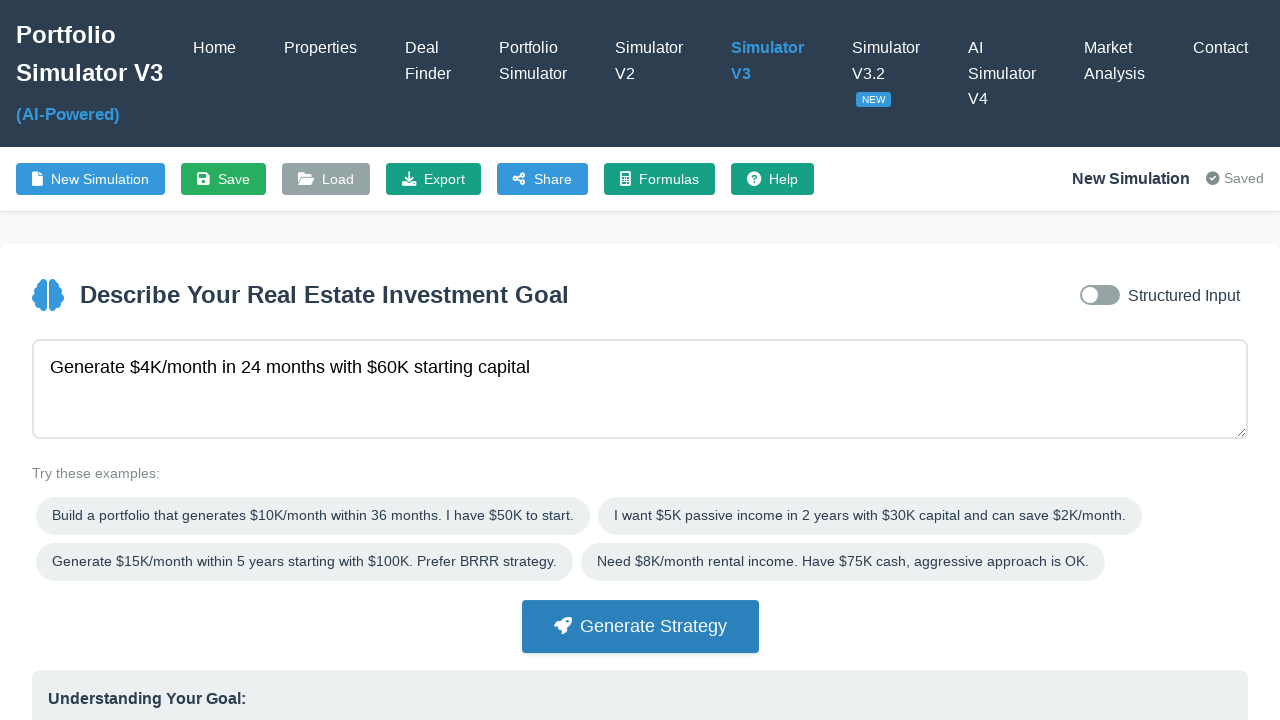

Strategy cards loaded
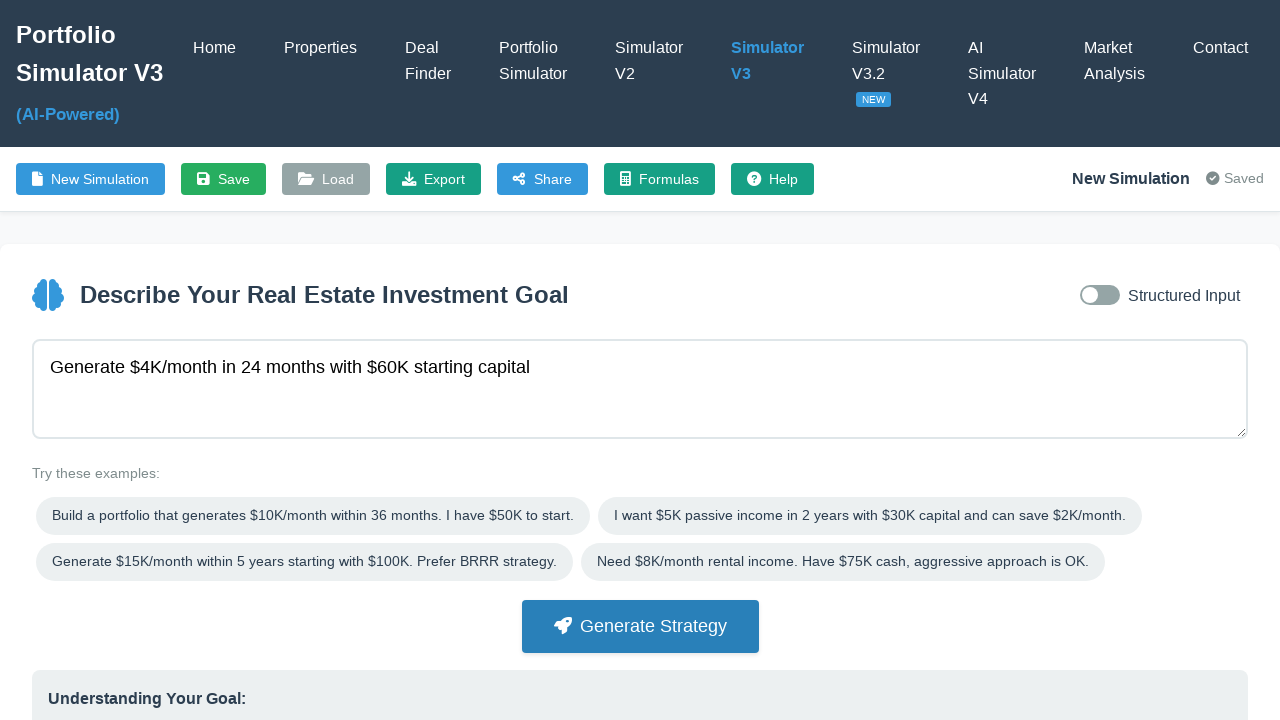

Selected first strategy card at (227, 505) on .strategy-card >> nth=0
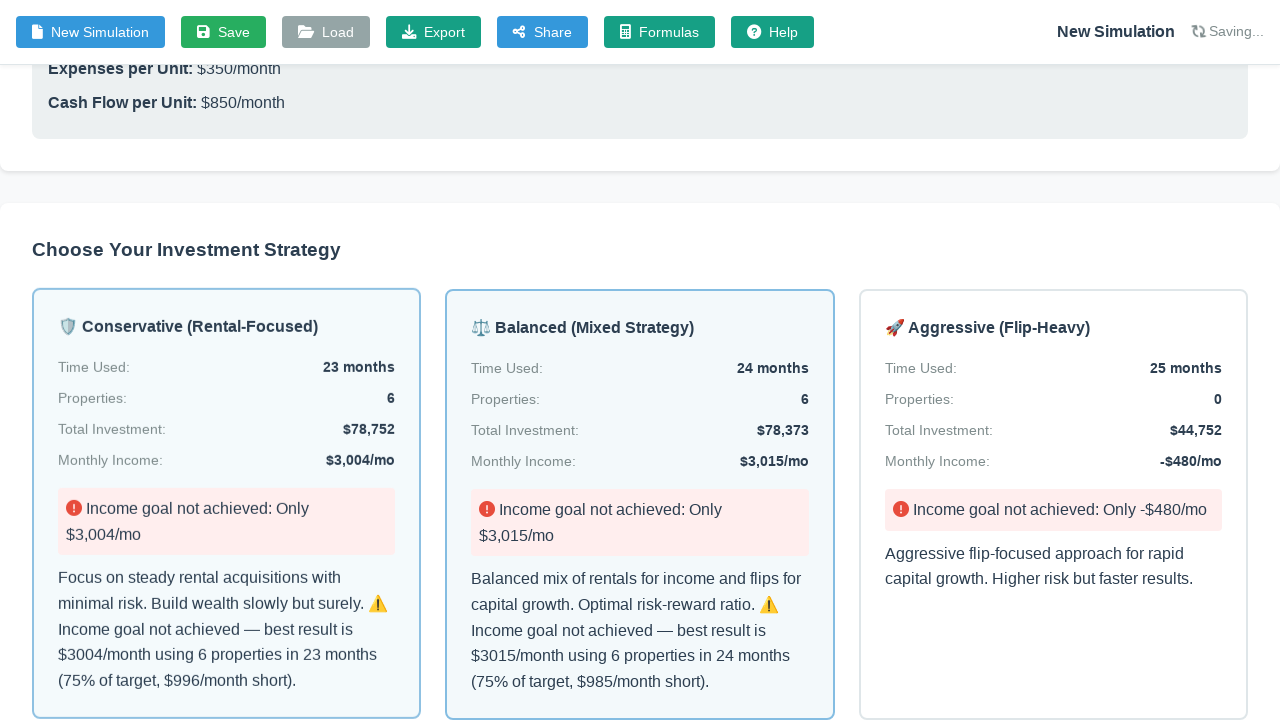

Timeline table populated with rows
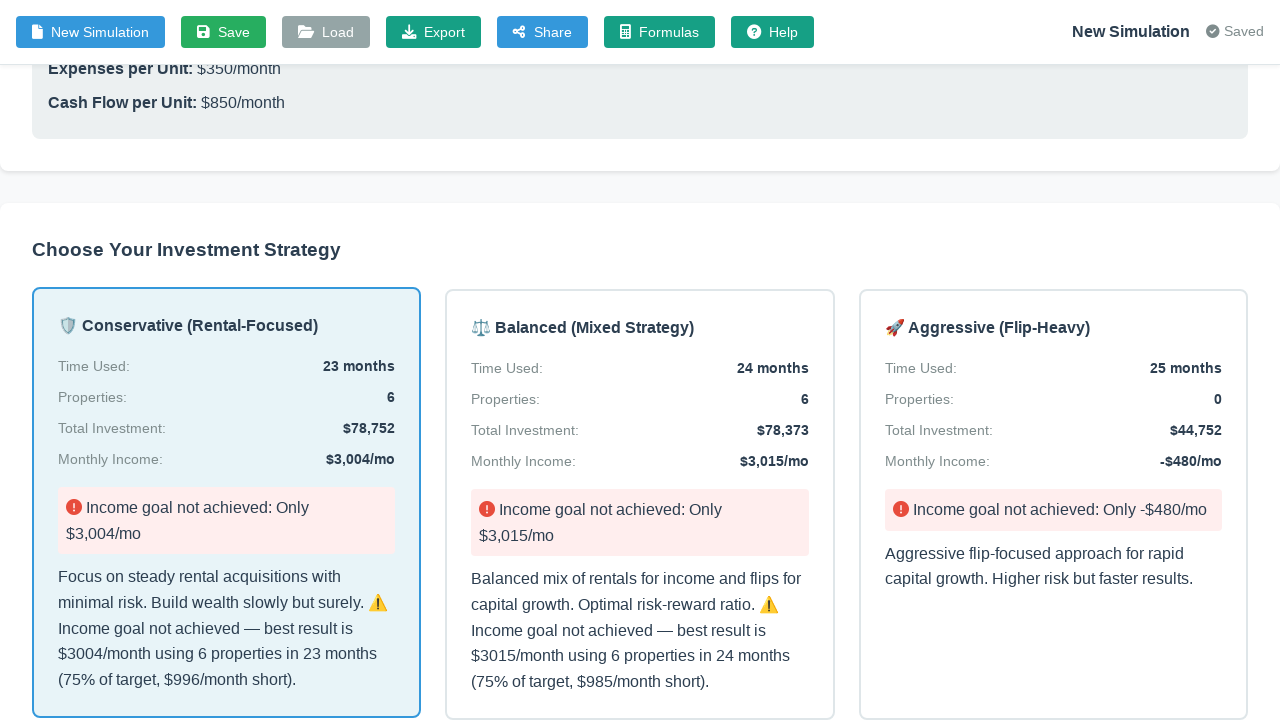

Enabled real listings checkbox at (58, 360) on #useRealListings
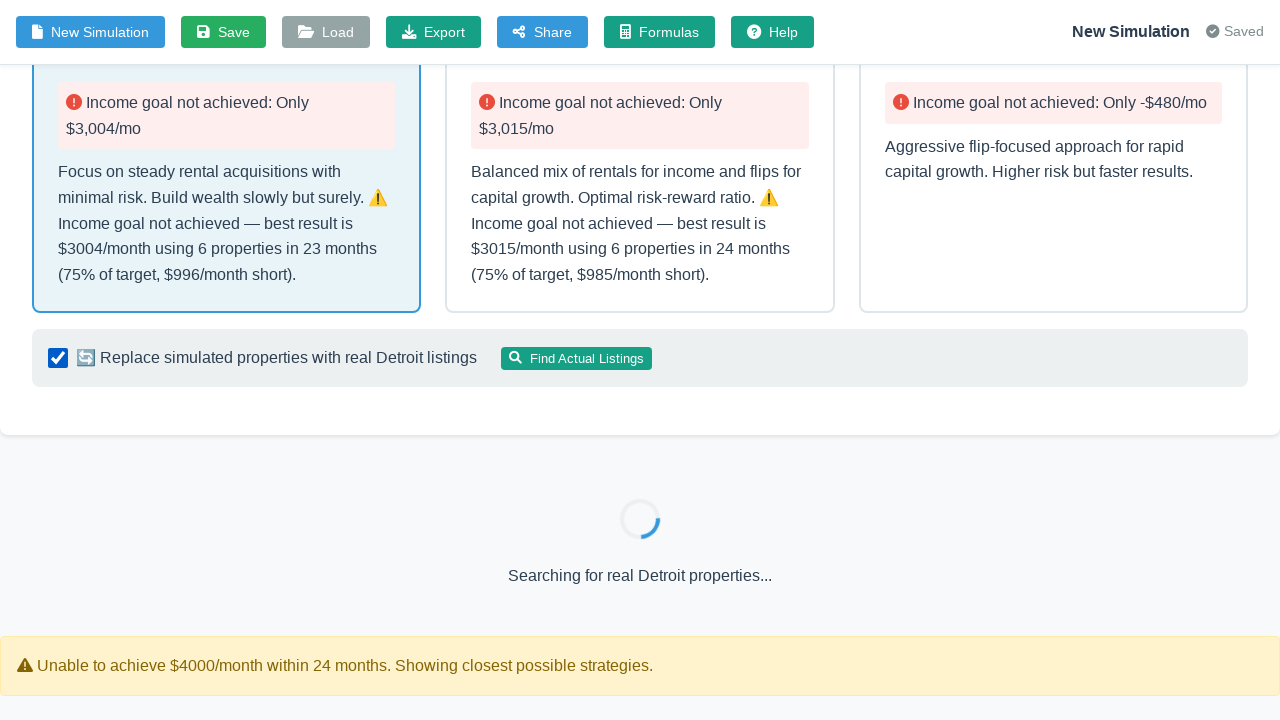

Clicked Find Actual Listings button at (576, 358) on button:has-text("Find Actual Listings")
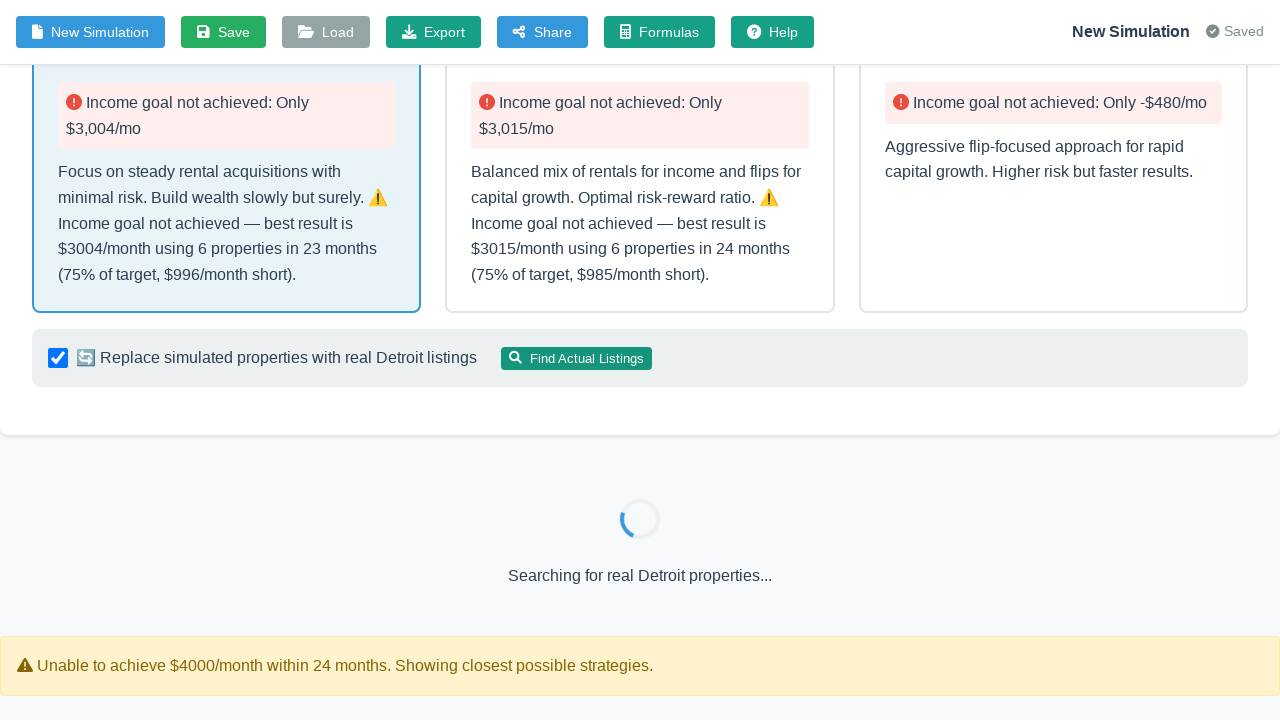

Waited 3 seconds for actual listings processing
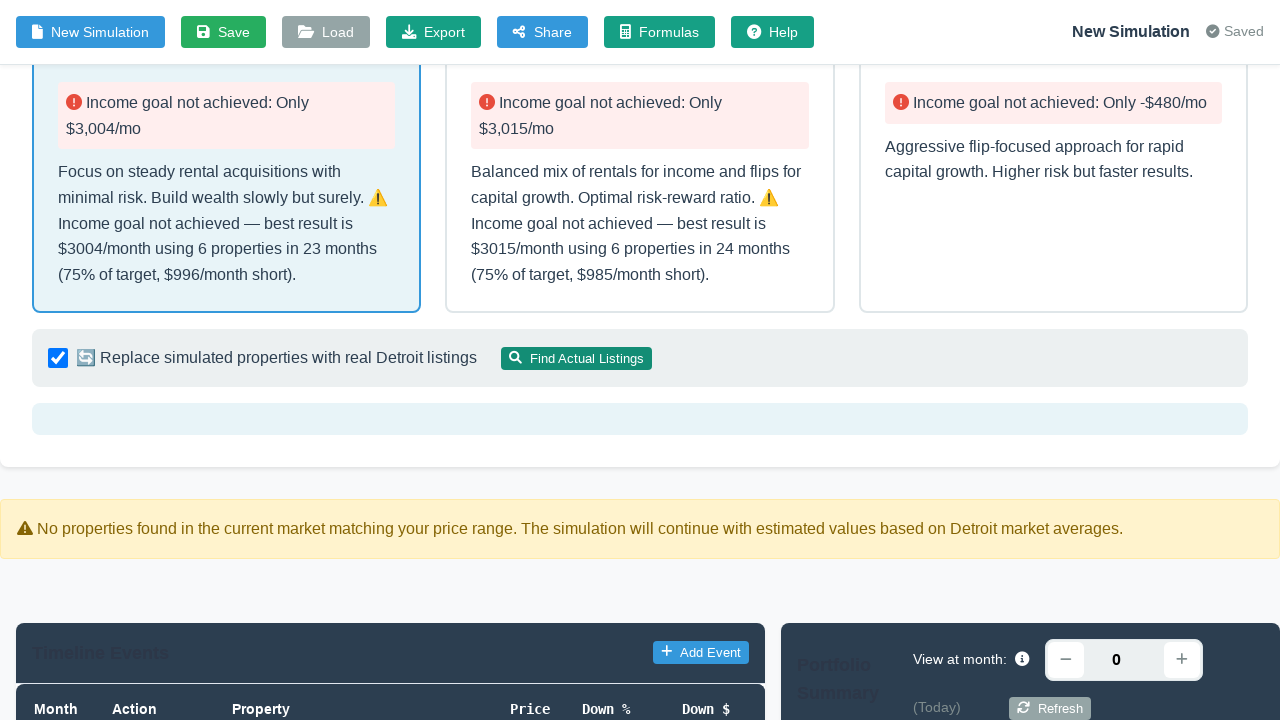

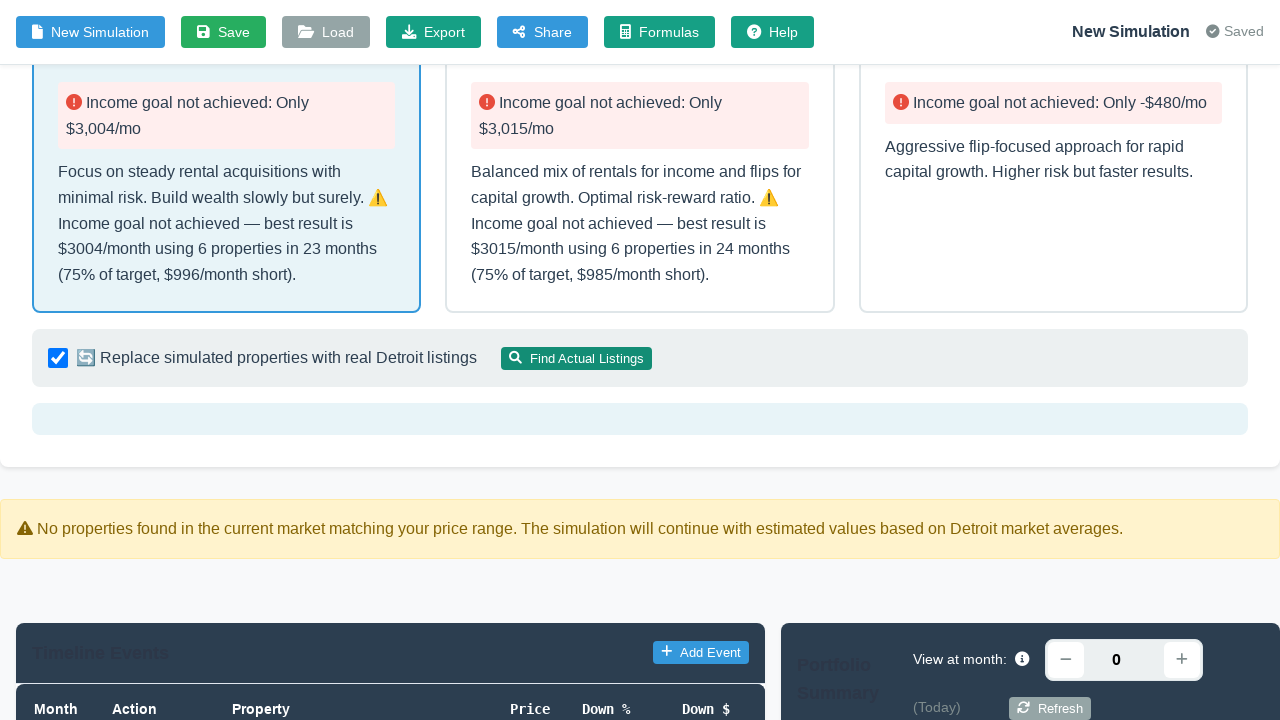